Demonstrates injecting jQuery and jQuery Growl into a page to display visual notification messages for debugging purposes. The test loads external scripts and shows a growl notification on the page.

Starting URL: http://the-internet.herokuapp.com

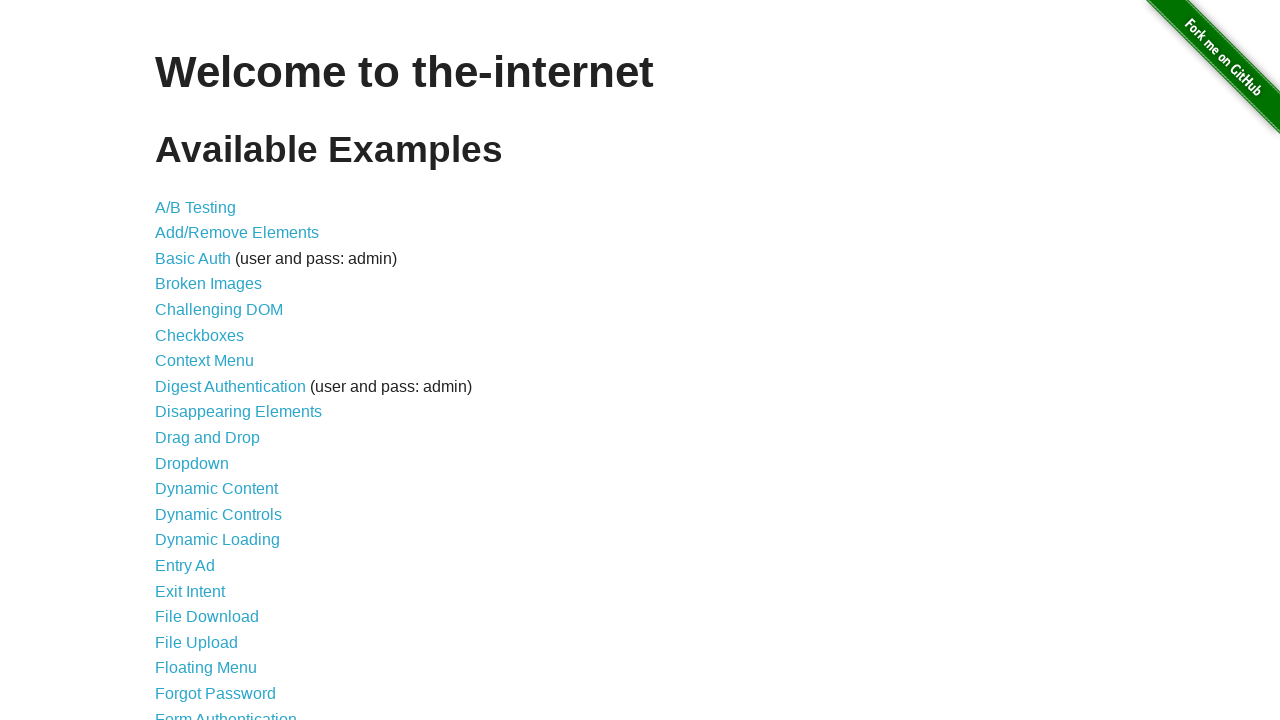

Injected jQuery library into page if not already present
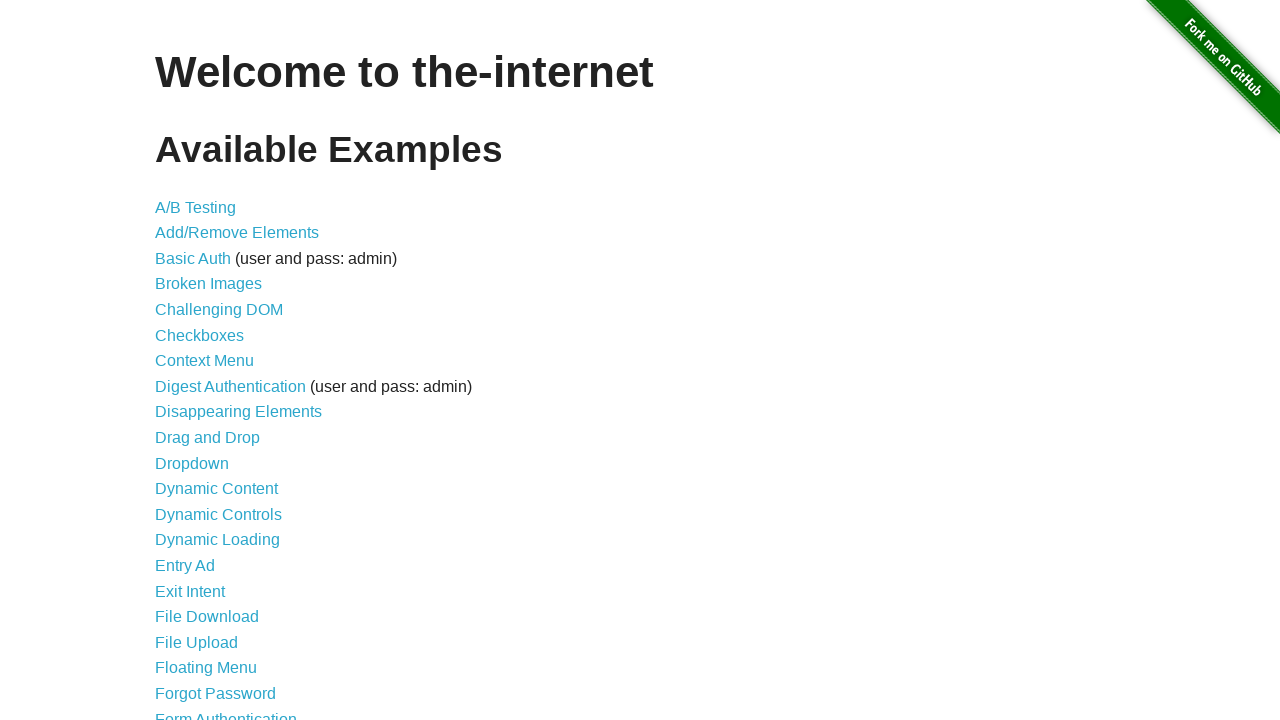

Waited for jQuery to load and become available
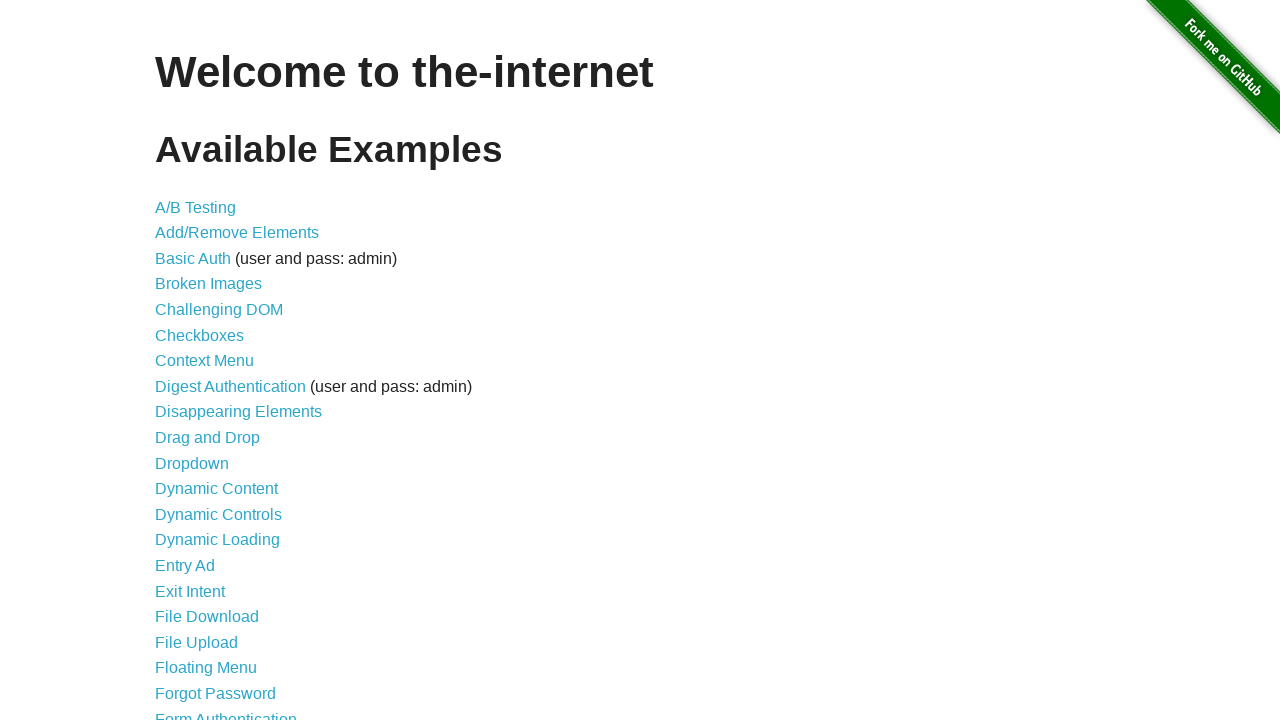

Loaded jquery-growl script using jQuery getScript
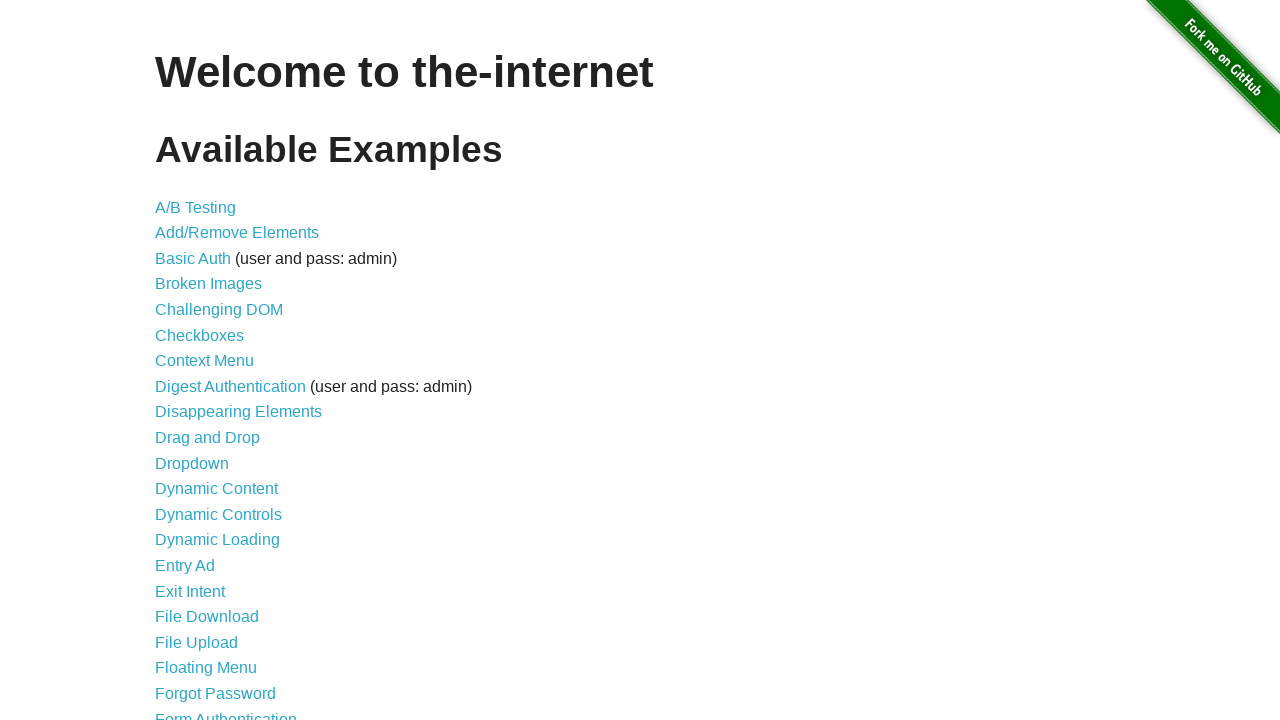

Appended jquery-growl CSS stylesheet to page head
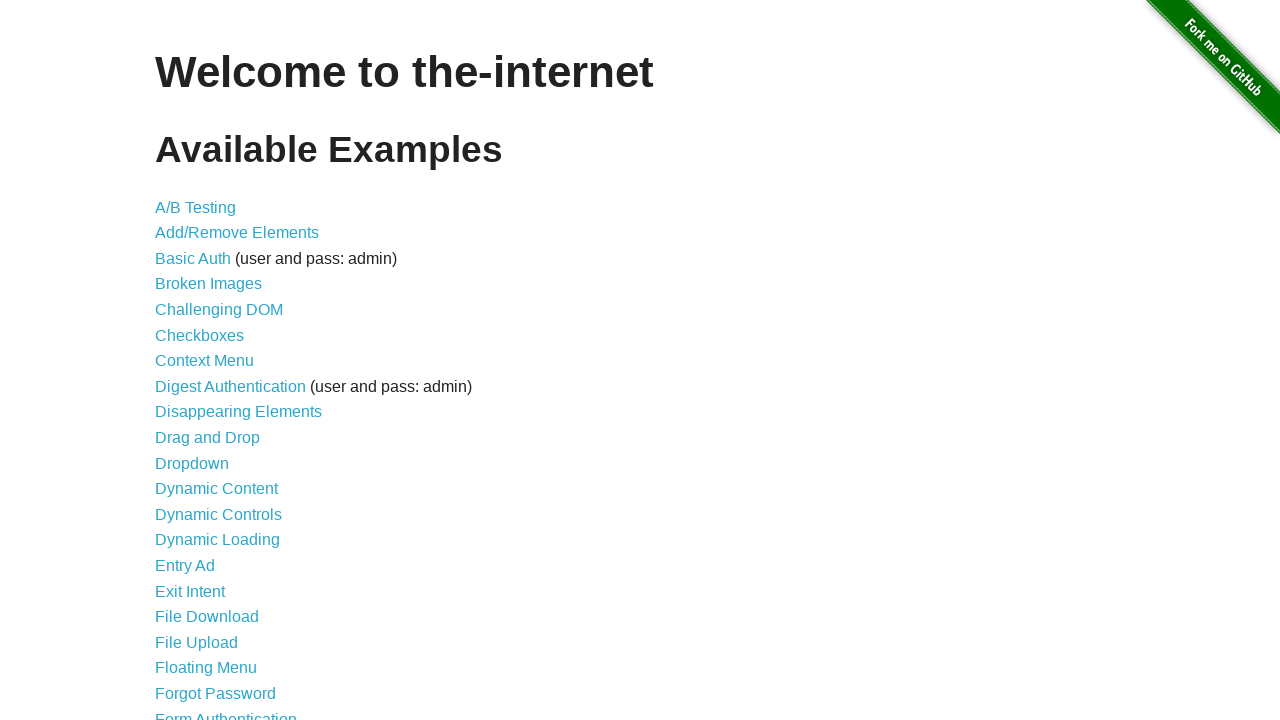

Waited for jquery-growl library to be fully loaded and callable
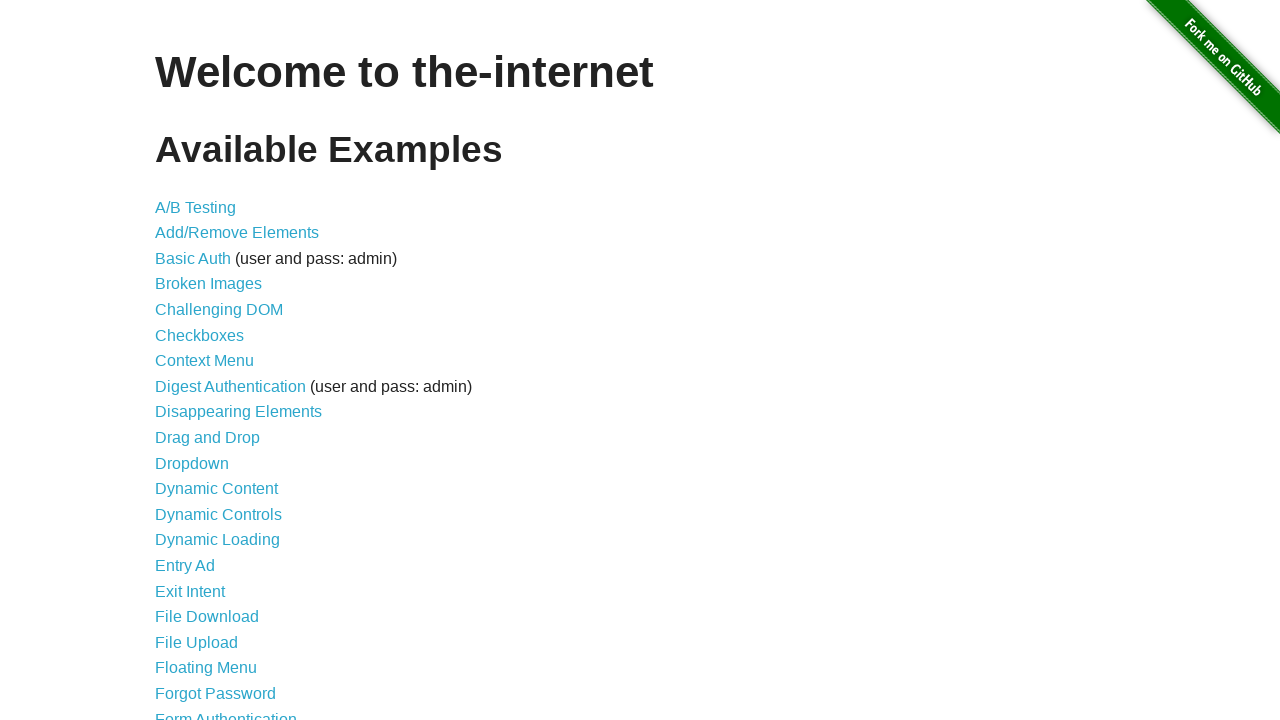

Displayed growl notification with title 'GET' and message '/'
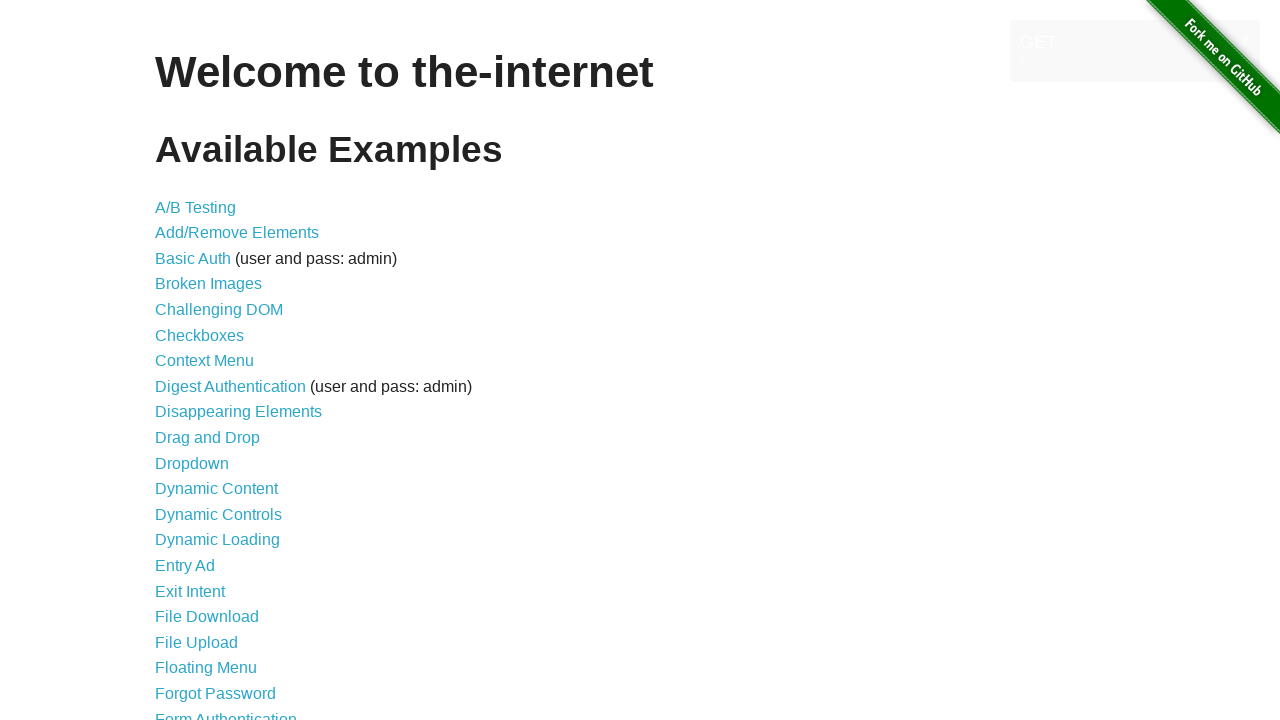

Waited 3 seconds for growl notification to display
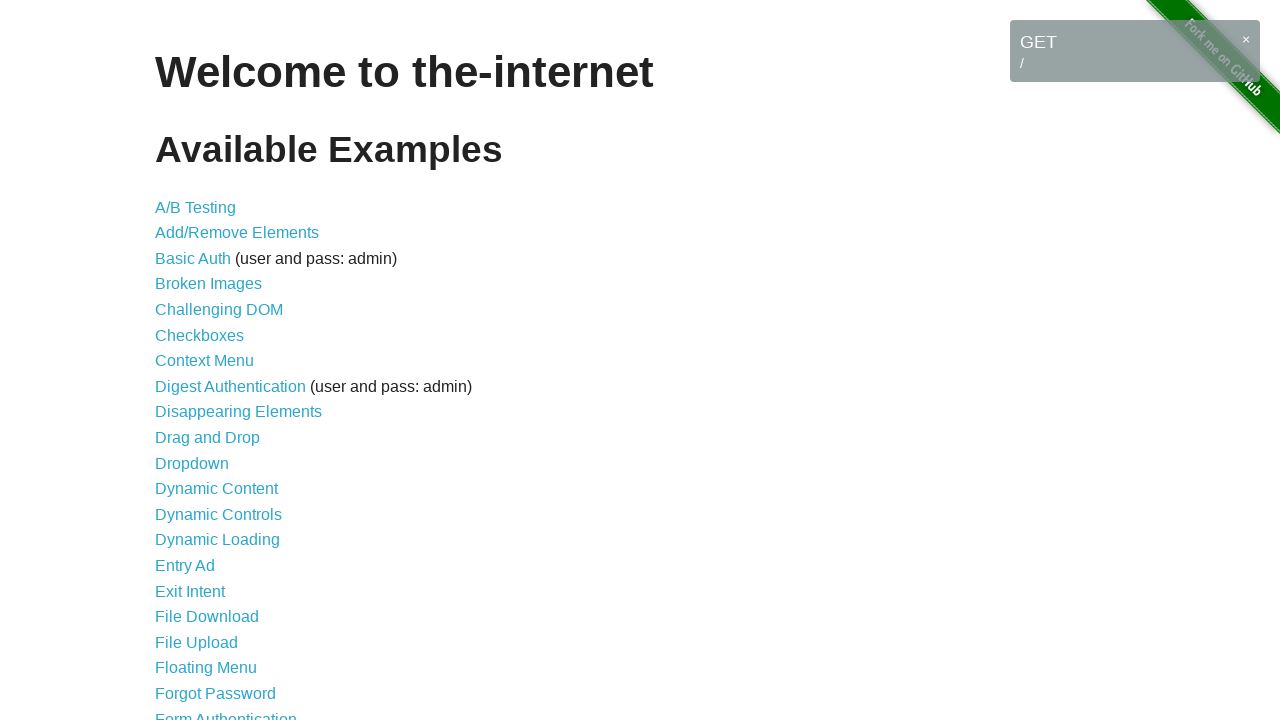

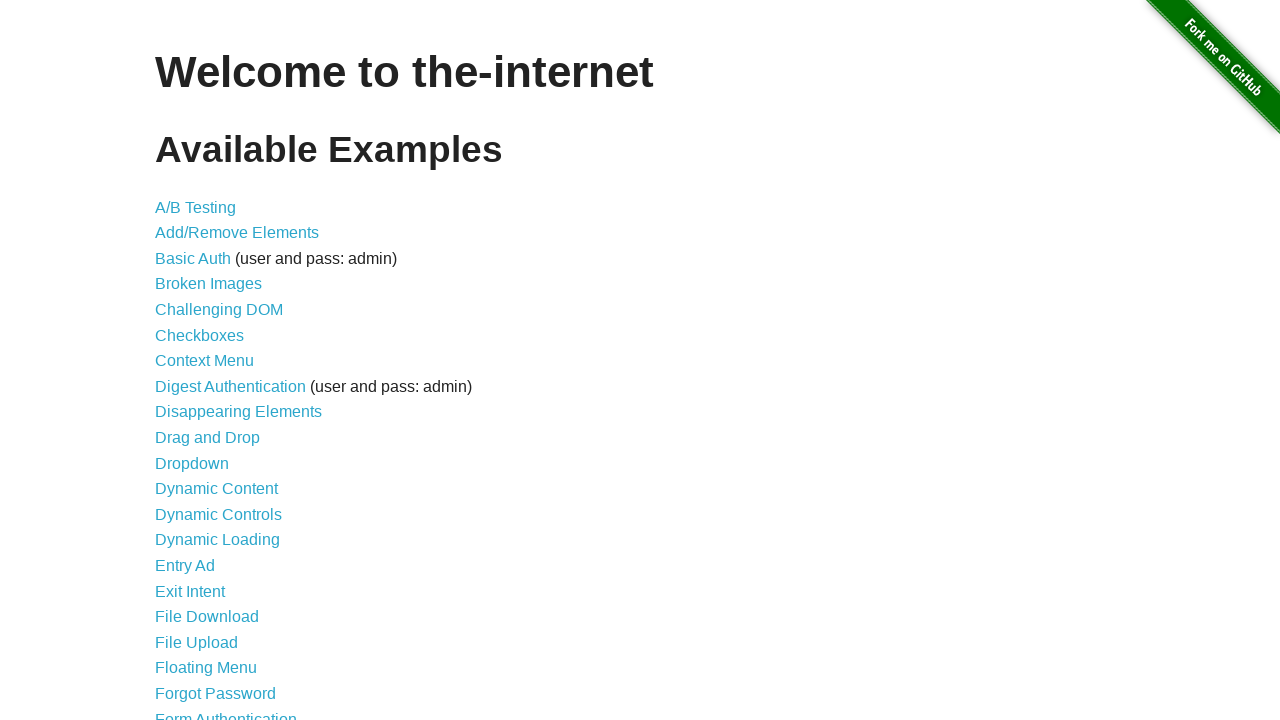